Tests JavaScript alert and confirm dialog handling by clicking buttons that trigger alerts and accepting or dismissing them

Starting URL: https://echoecho.com/javascript4.htm

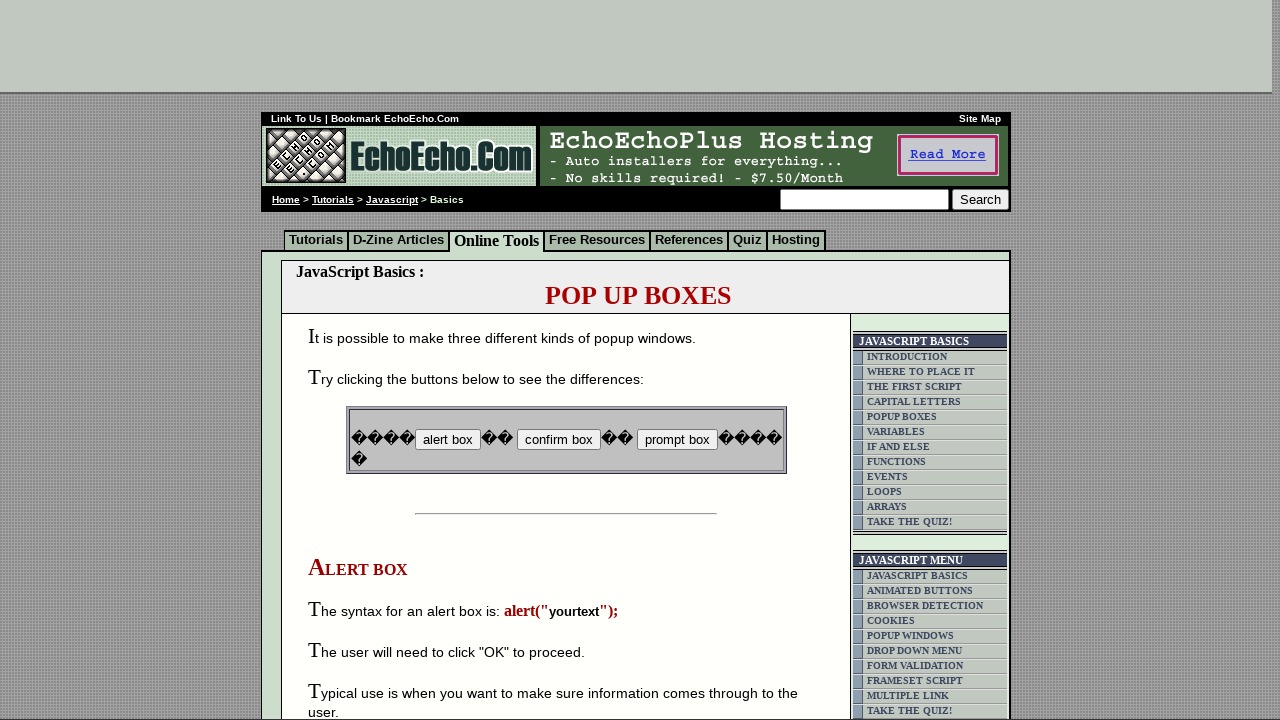

Clicked first button to trigger alert dialog at (448, 440) on input[name='B1']
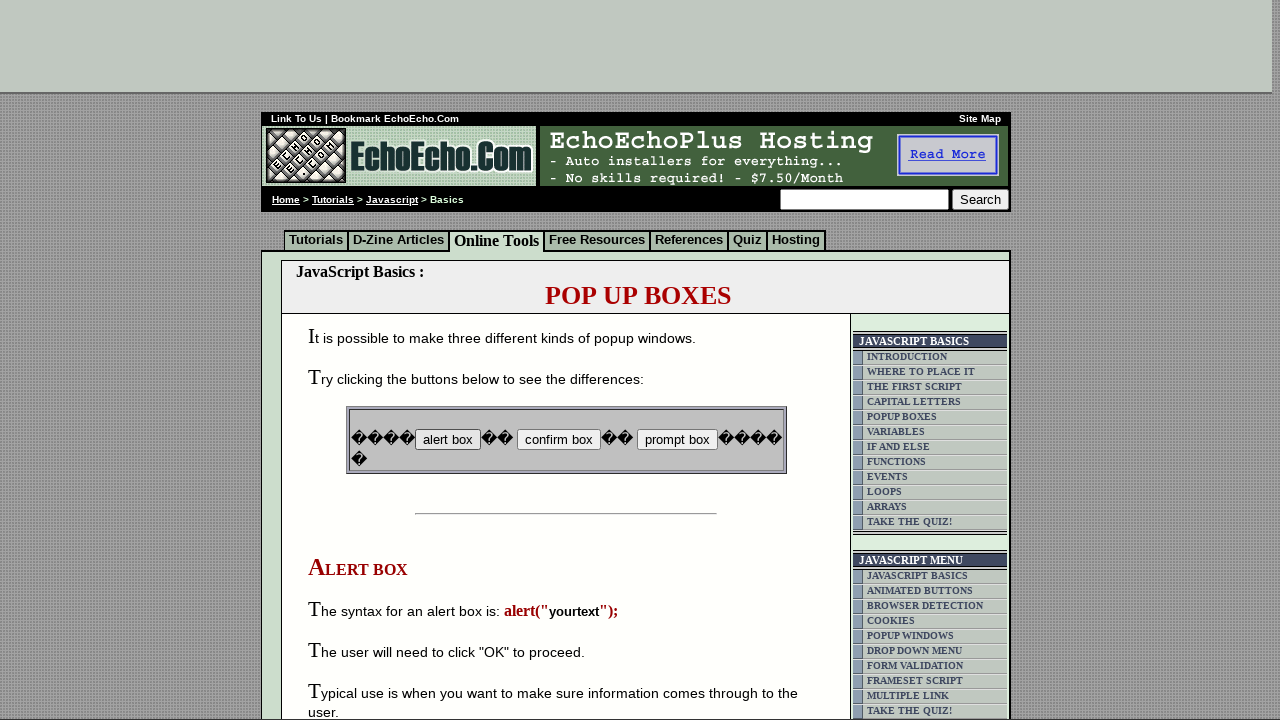

Set up dialog handler to accept alerts
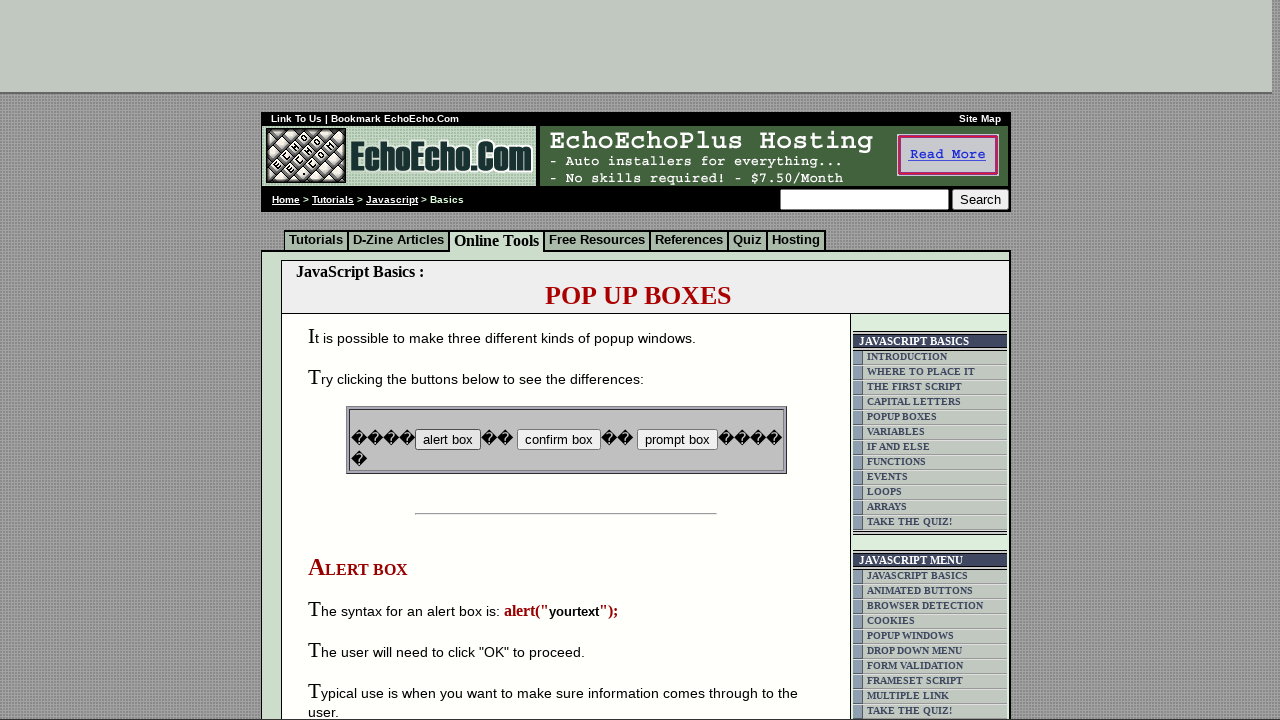

Waited 1000ms for alert to process
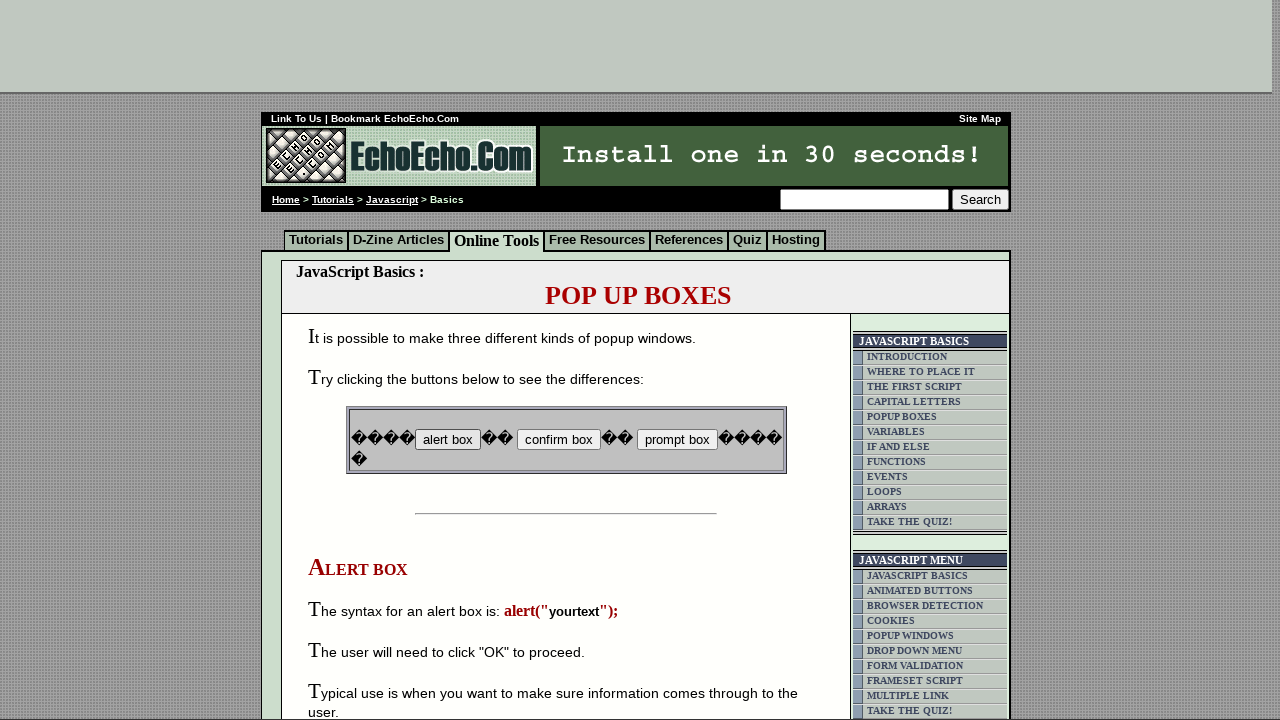

Clicked second button to trigger another alert at (558, 440) on input[name='B2']
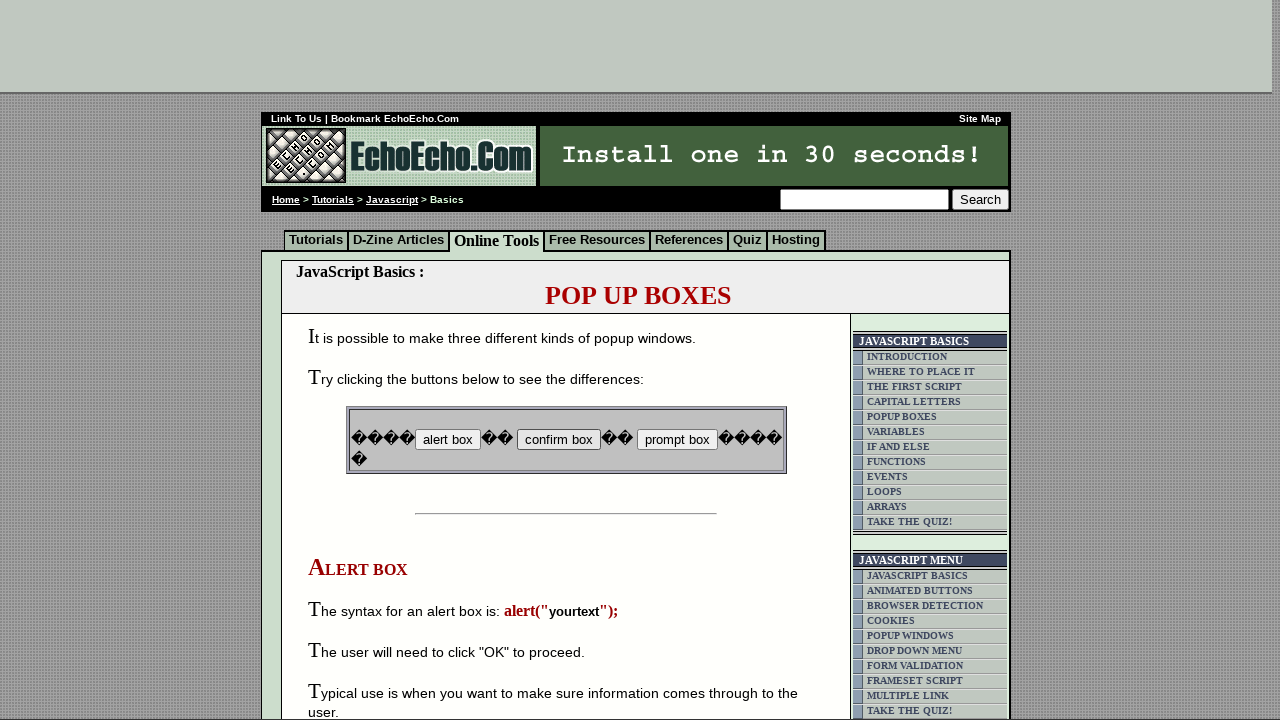

Waited 1000ms for second alert to process
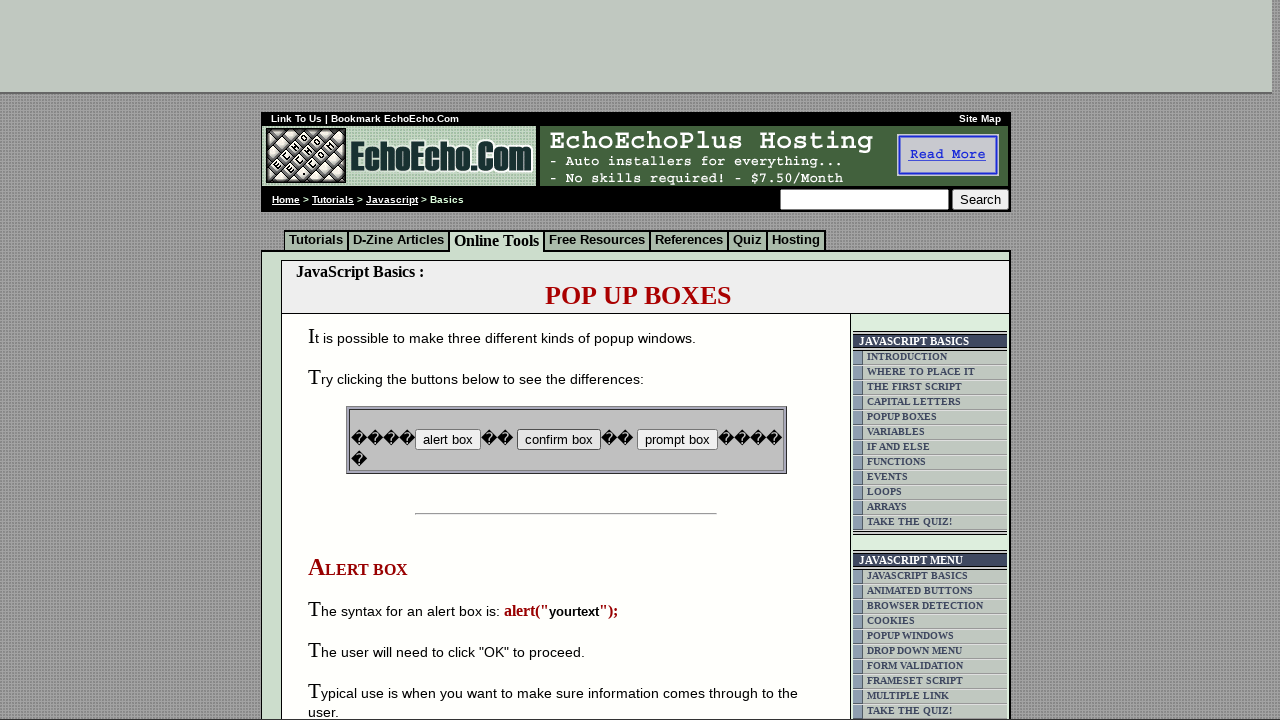

Clicked third button to trigger confirm dialog at (677, 440) on input[name='B3']
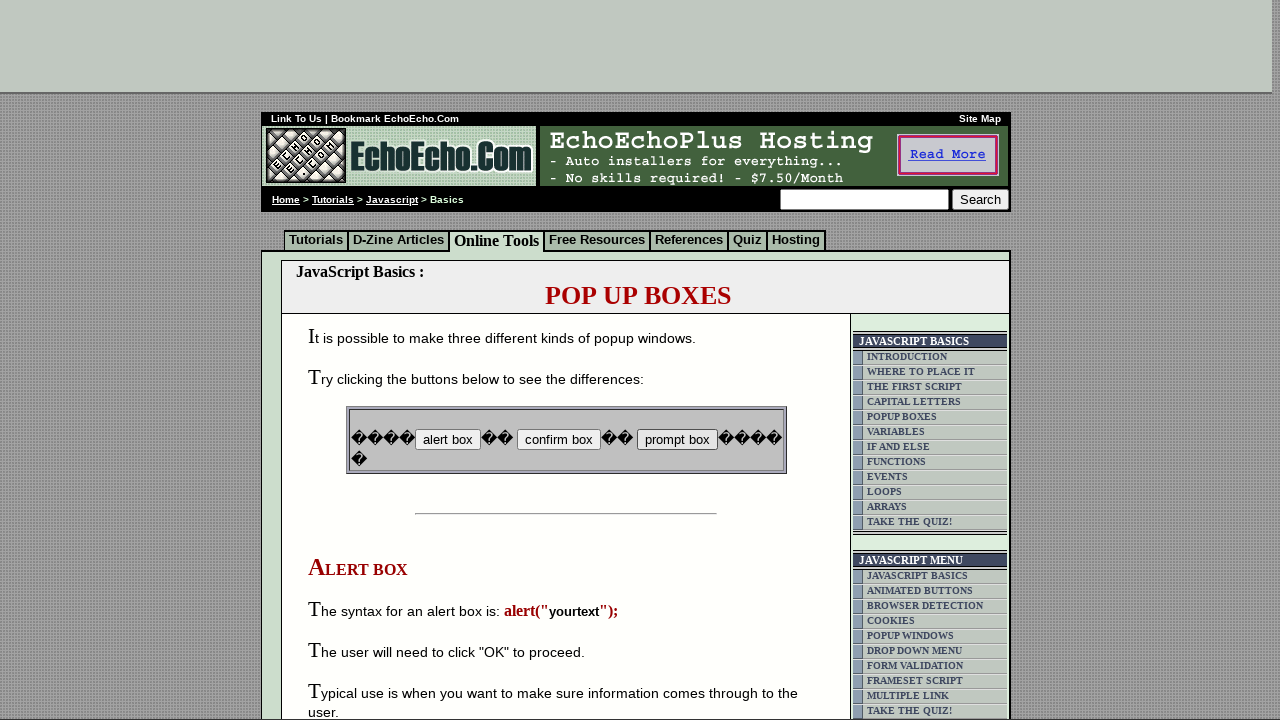

Waited 1000ms for confirm dialog to process
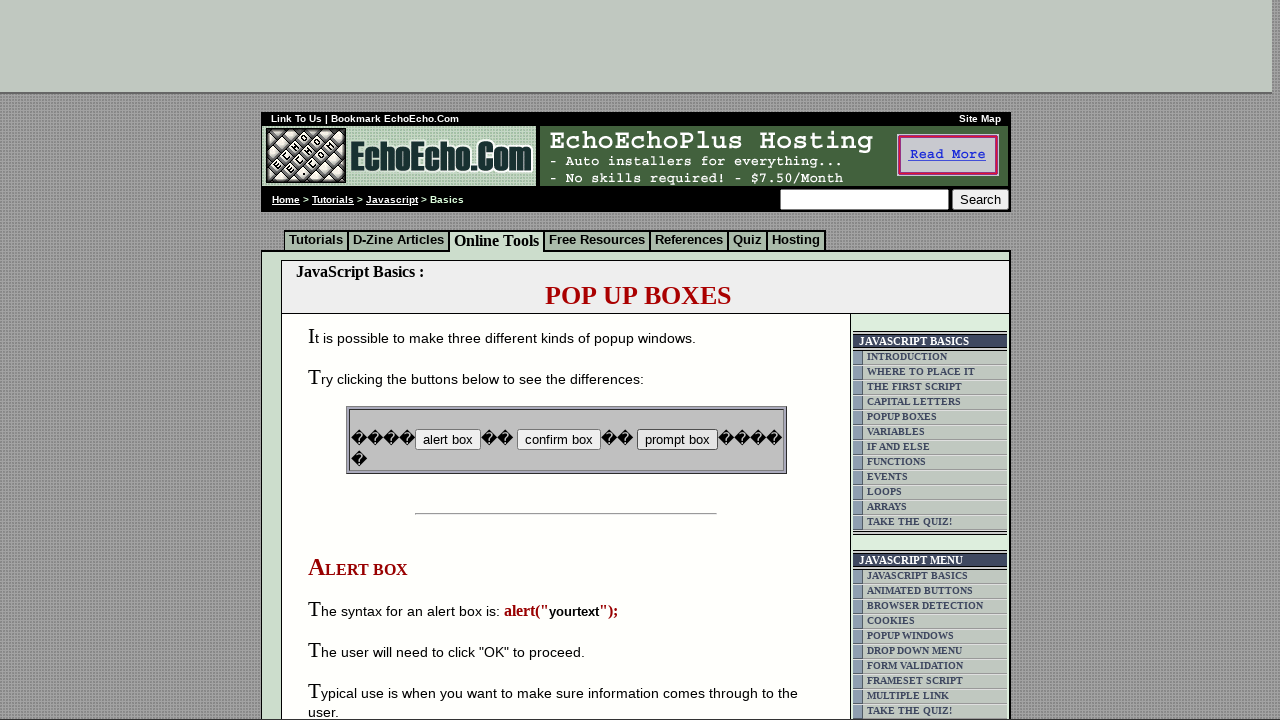

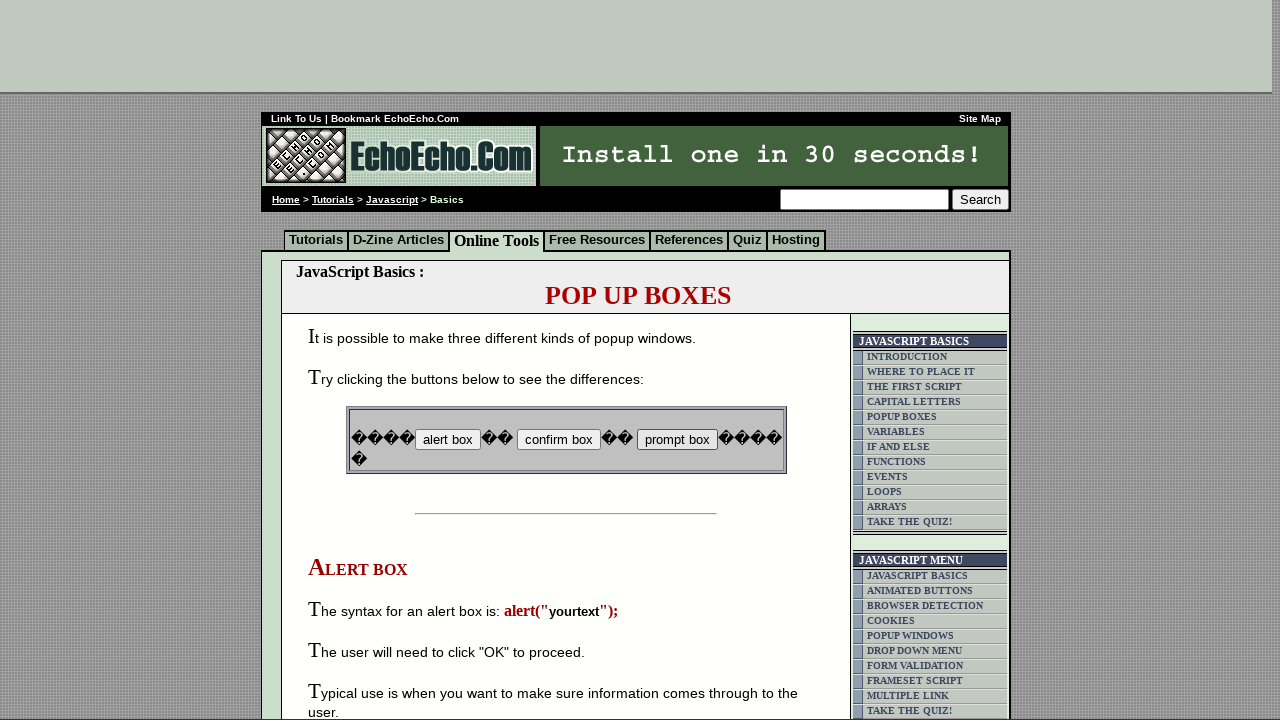